Tests finding a link by its dynamically calculated text (using a math formula), clicking it, then filling out a form with personal information (first name, last name, city, country) and submitting it.

Starting URL: http://suninjuly.github.io/find_link_text

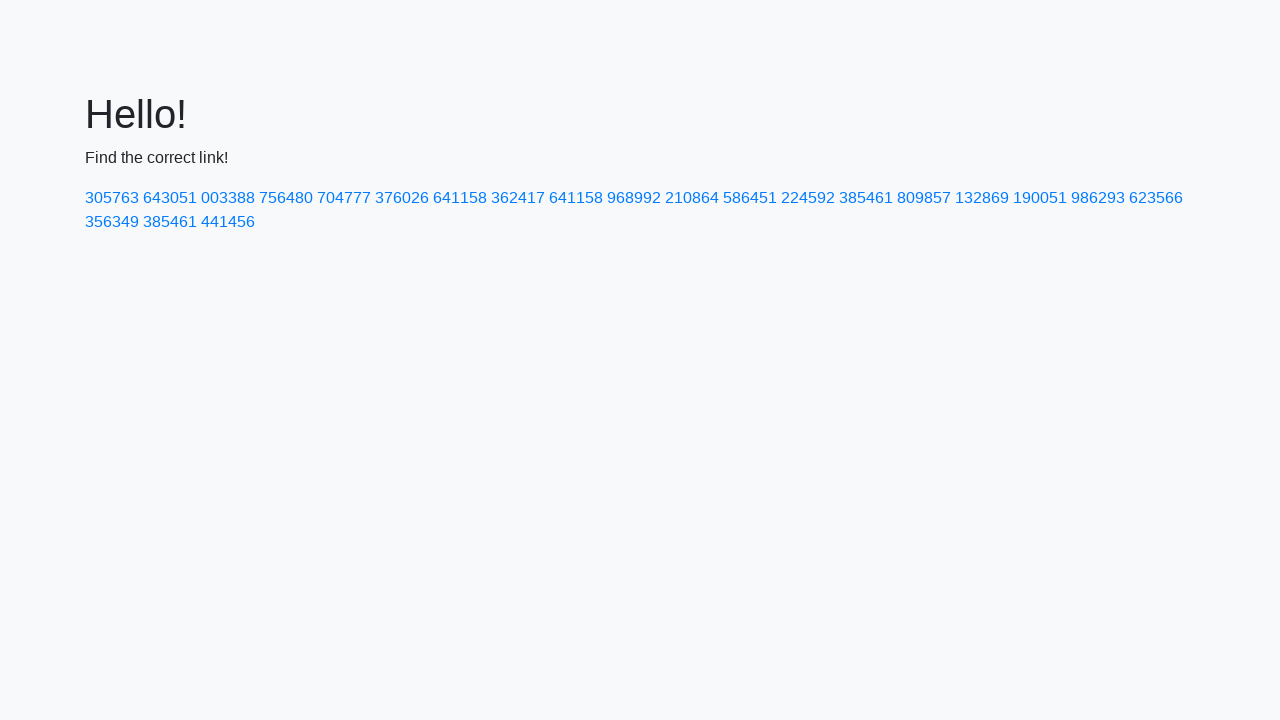

Clicked link with dynamically calculated text '224592' at (808, 198) on text=224592
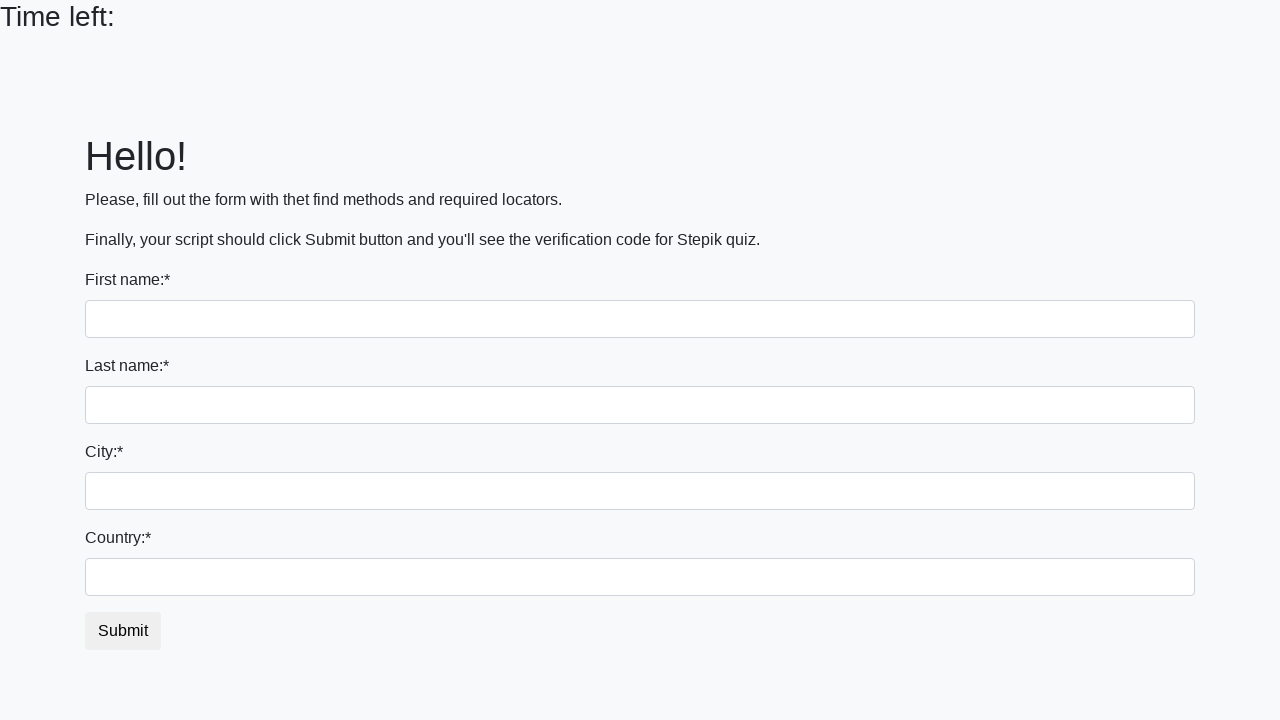

Filled first name field with 'Ivan' on input
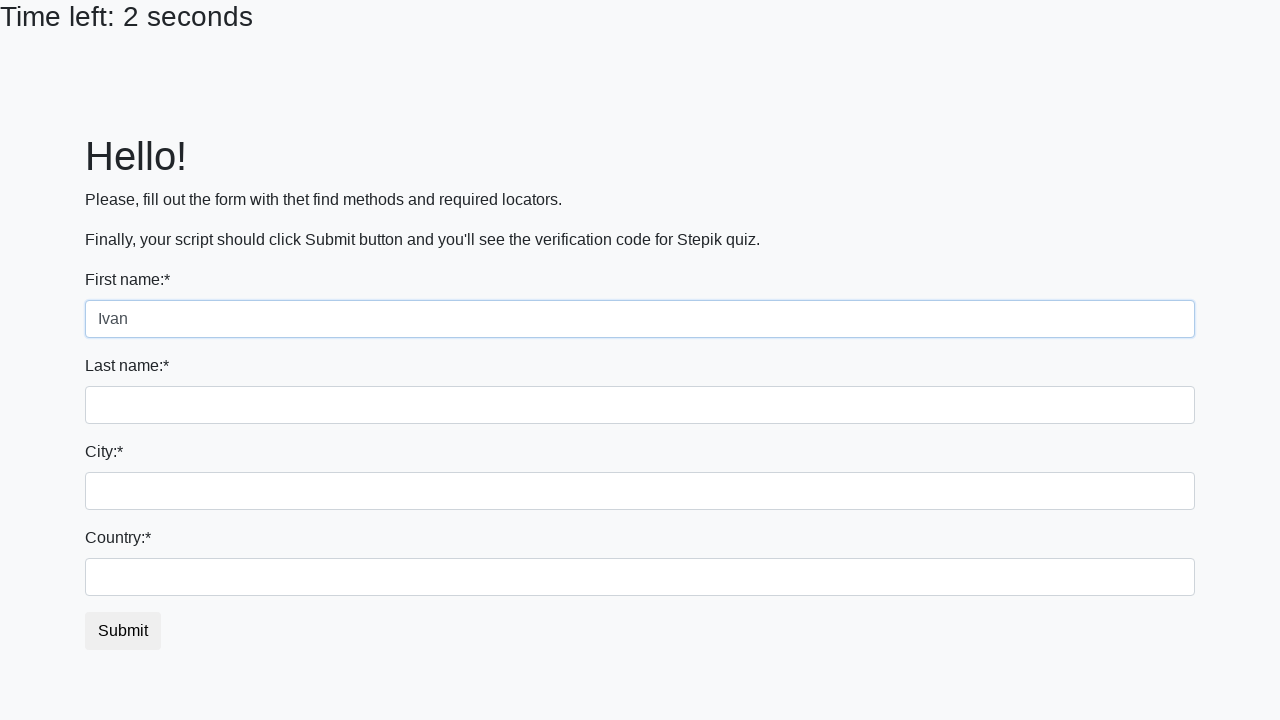

Filled last name field with 'Petrov' on input[name='last_name']
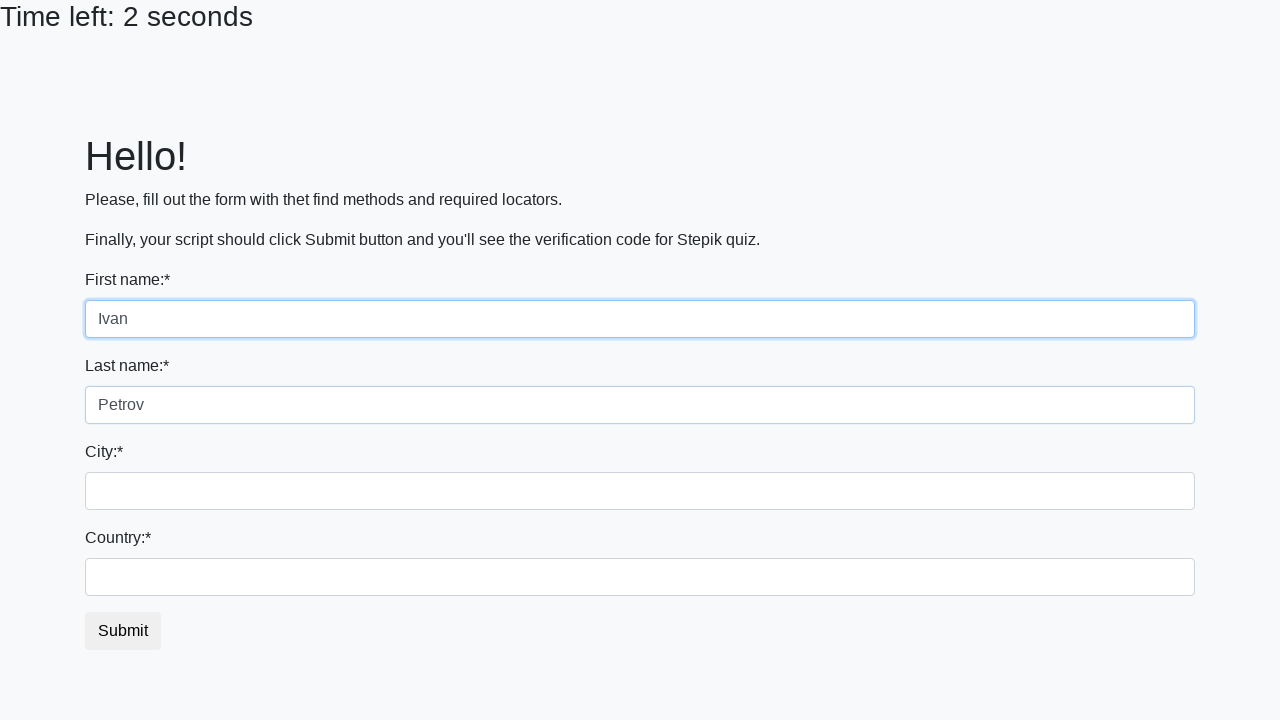

Filled city field with 'Smolensk' on .city
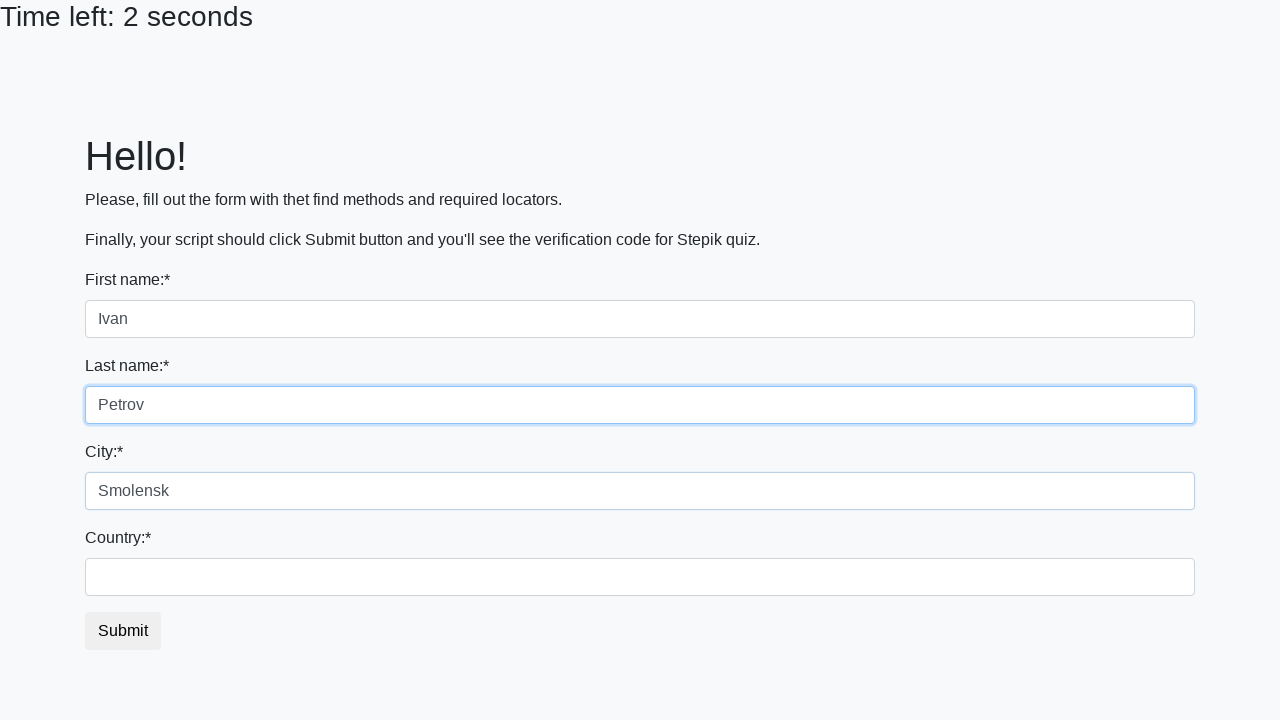

Filled country field with 'Russia' on #country
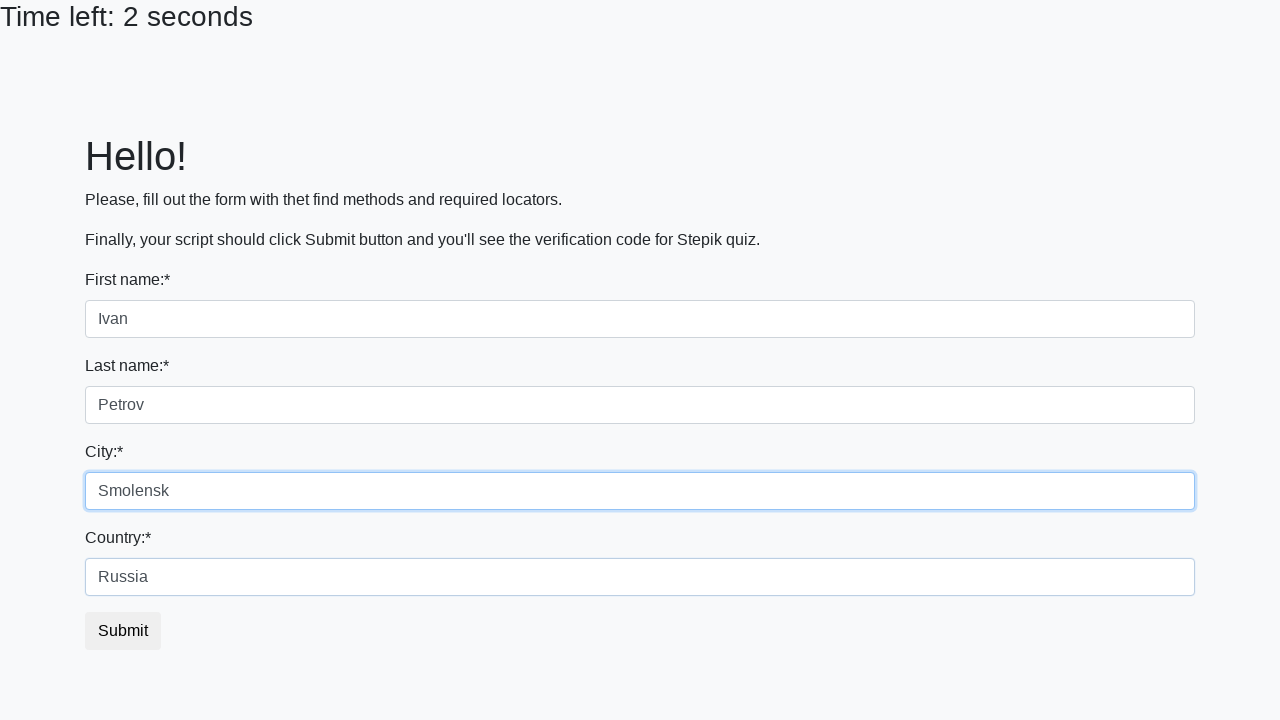

Clicked submit button to complete form submission at (123, 631) on .btn
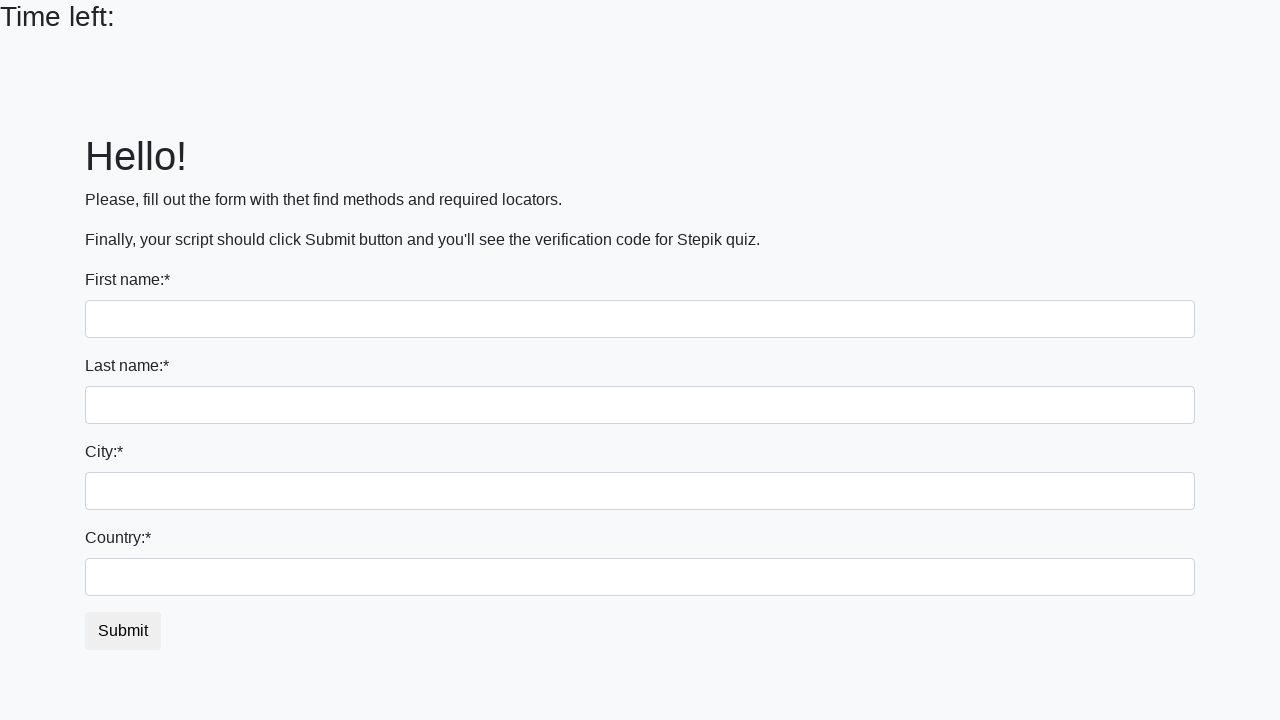

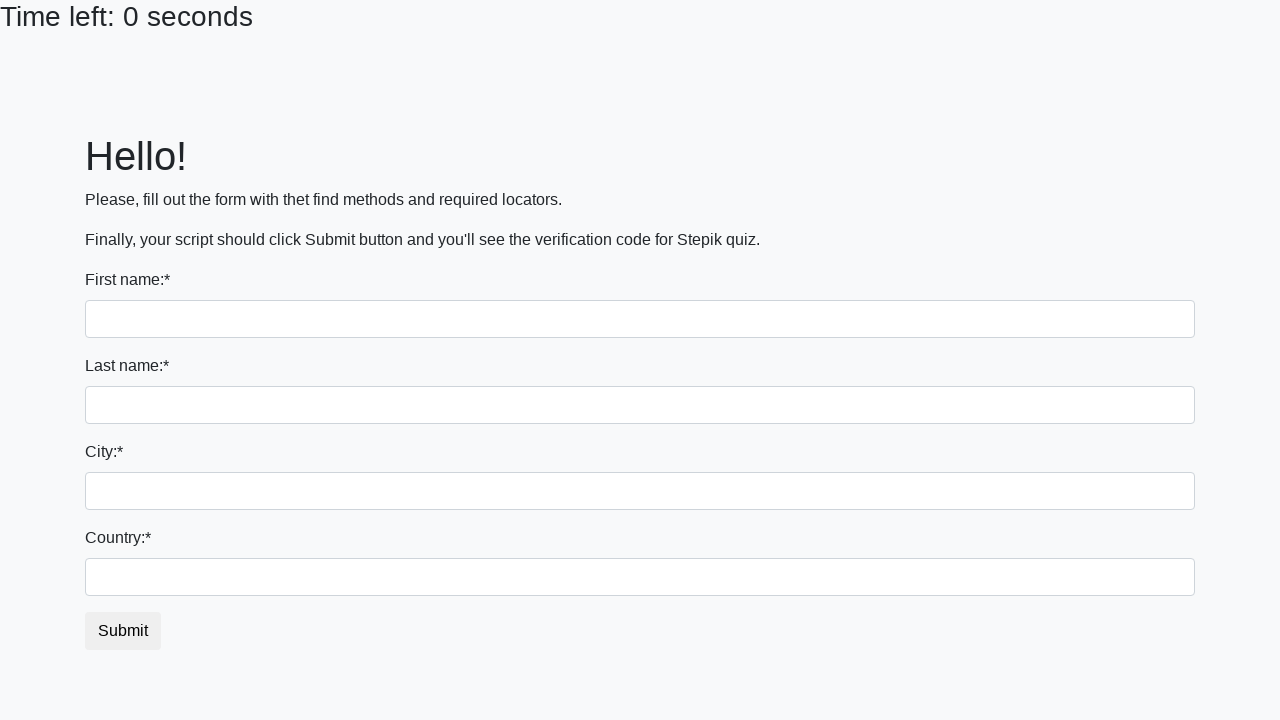